Navigates to W3Schools HTML tables tutorial page and verifies that table rows are present and visible on the page.

Starting URL: https://www.w3schools.com/html/html_tables.asp

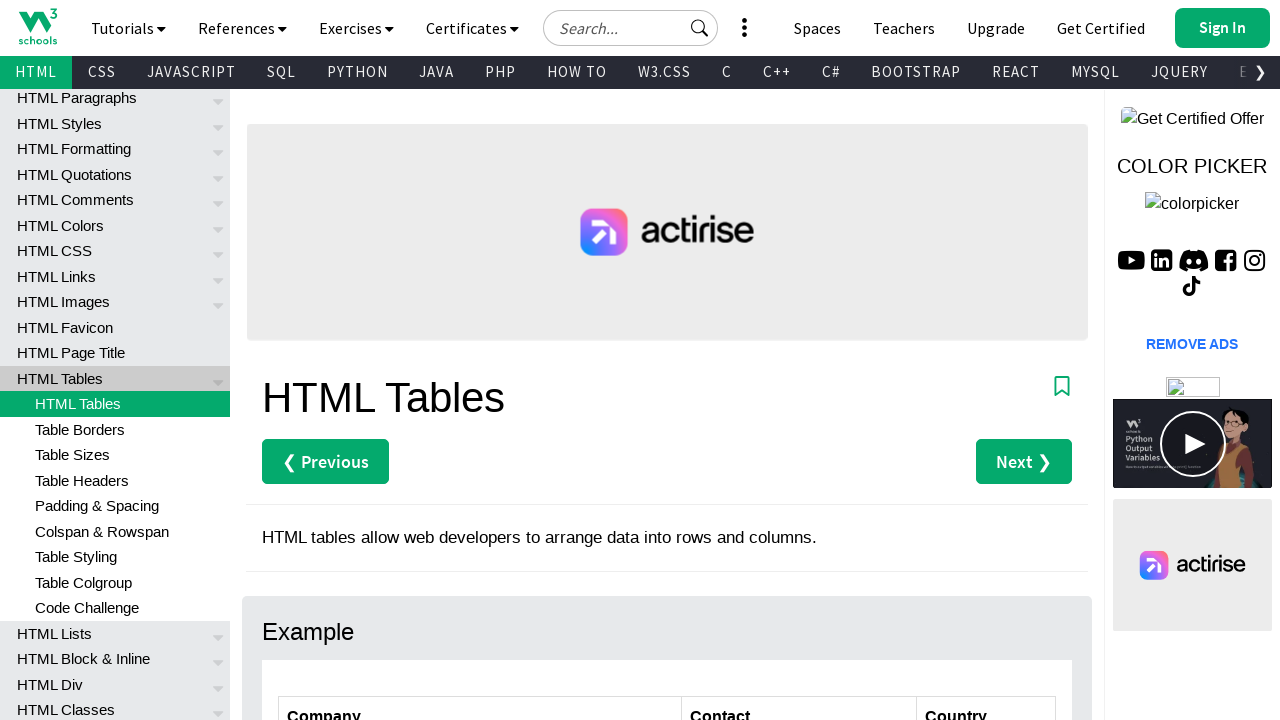

Navigated to W3Schools HTML tables tutorial page
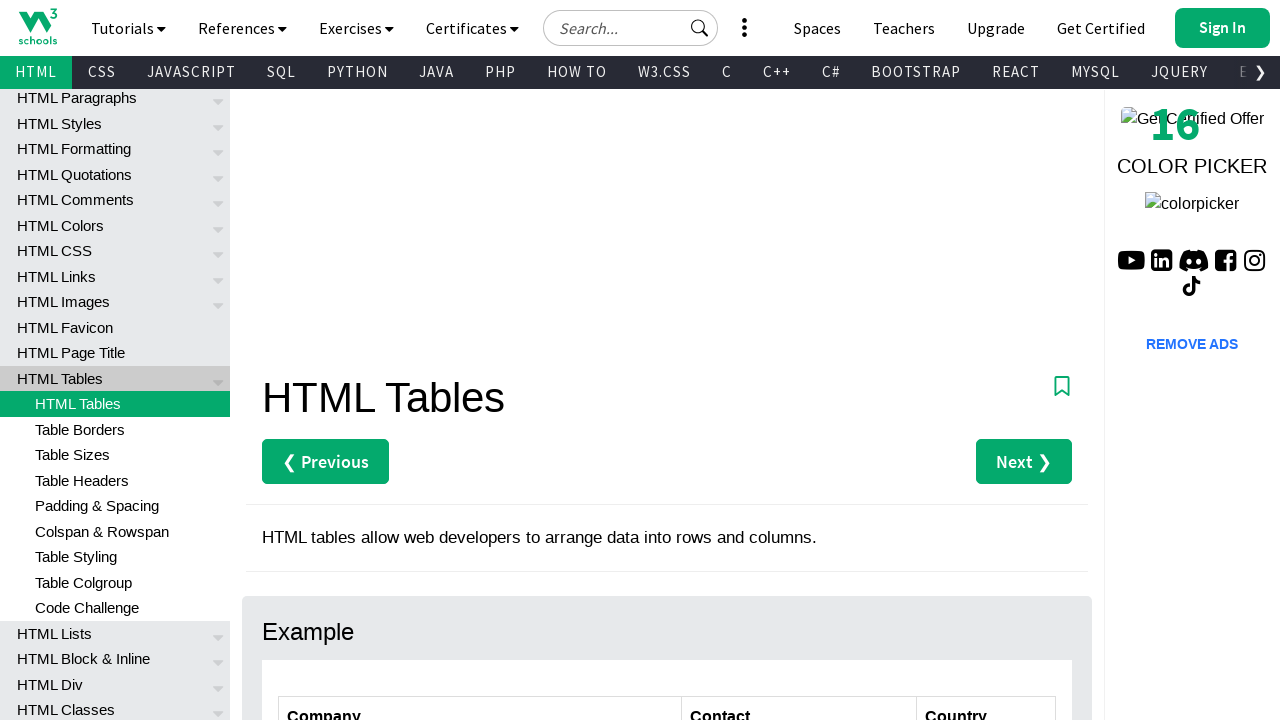

Table rows are present on the page
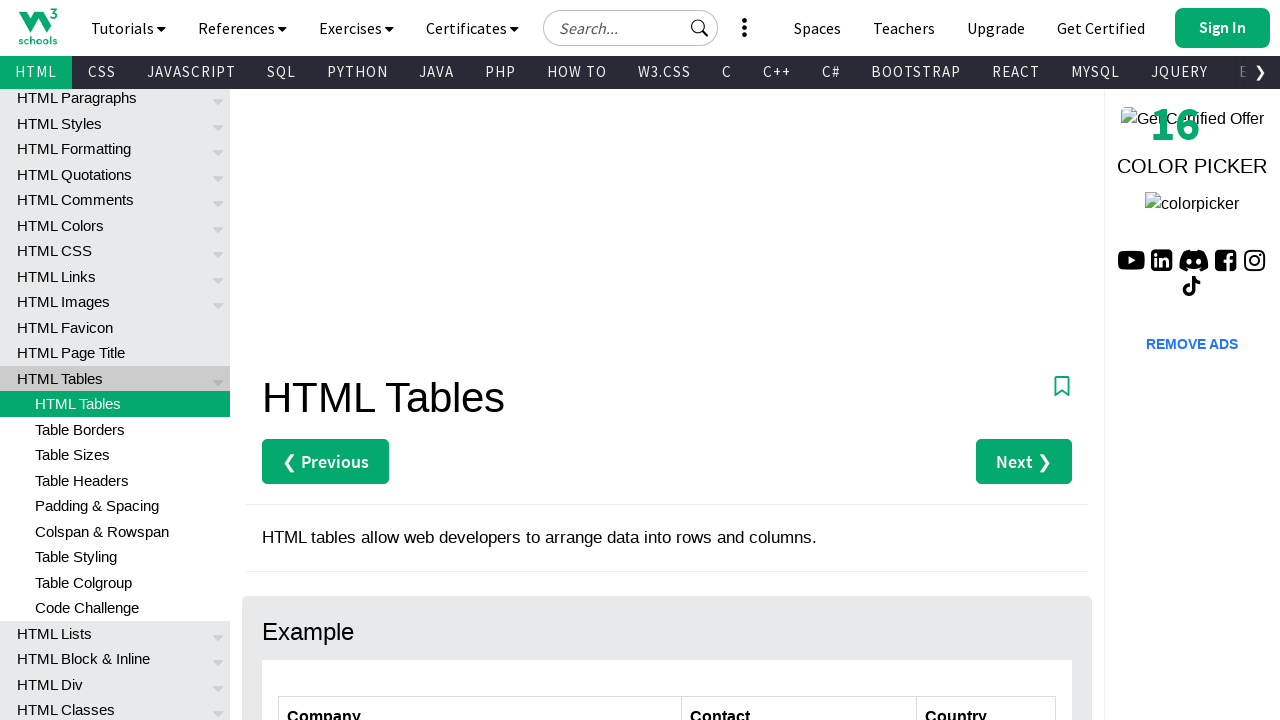

Table elements are visible on the page
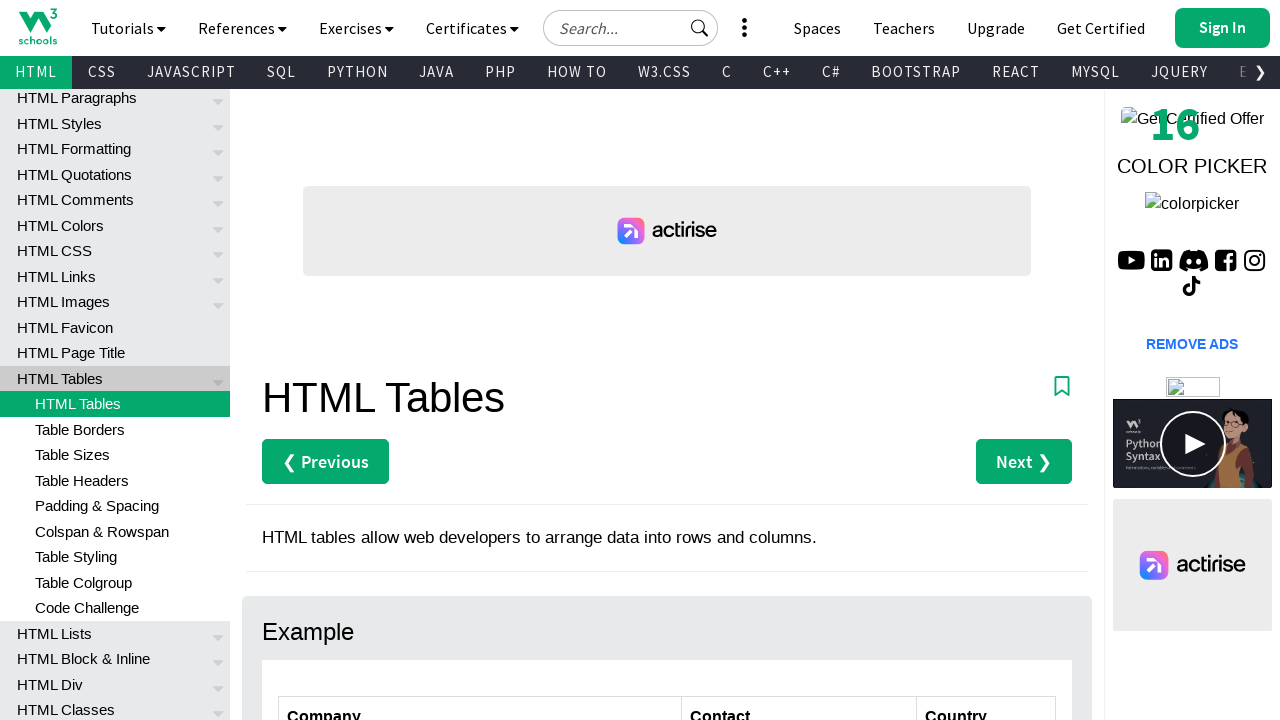

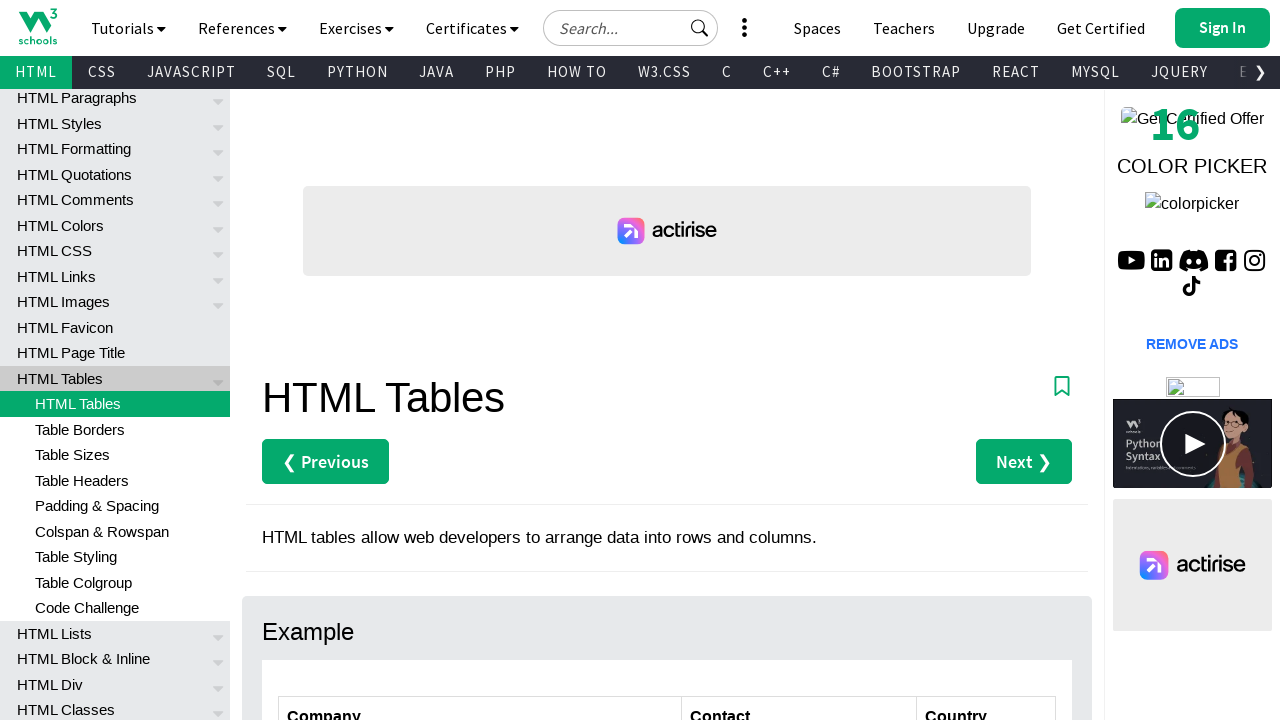